Tests alert handling by navigating to a blog page, double-clicking a button to trigger an alert, and accepting it

Starting URL: https://rahulshettyacademy.com/AutomationPractice/

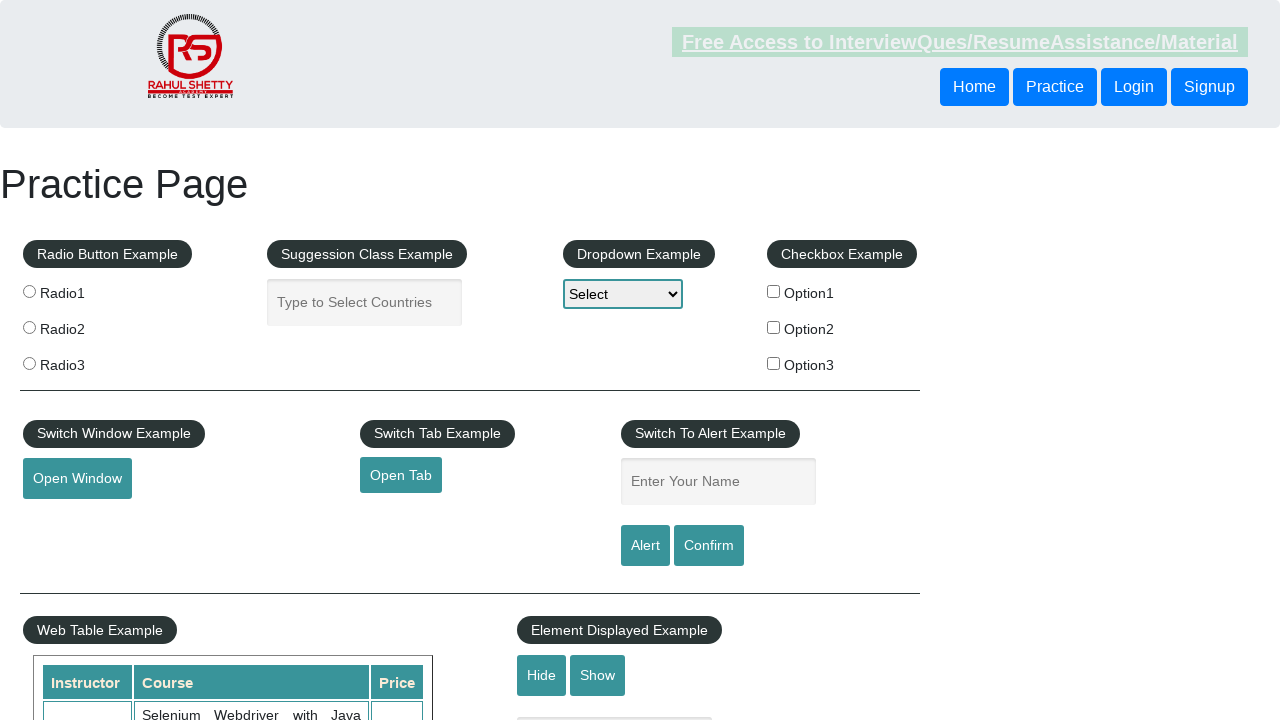

Navigated to blog page for alert testing
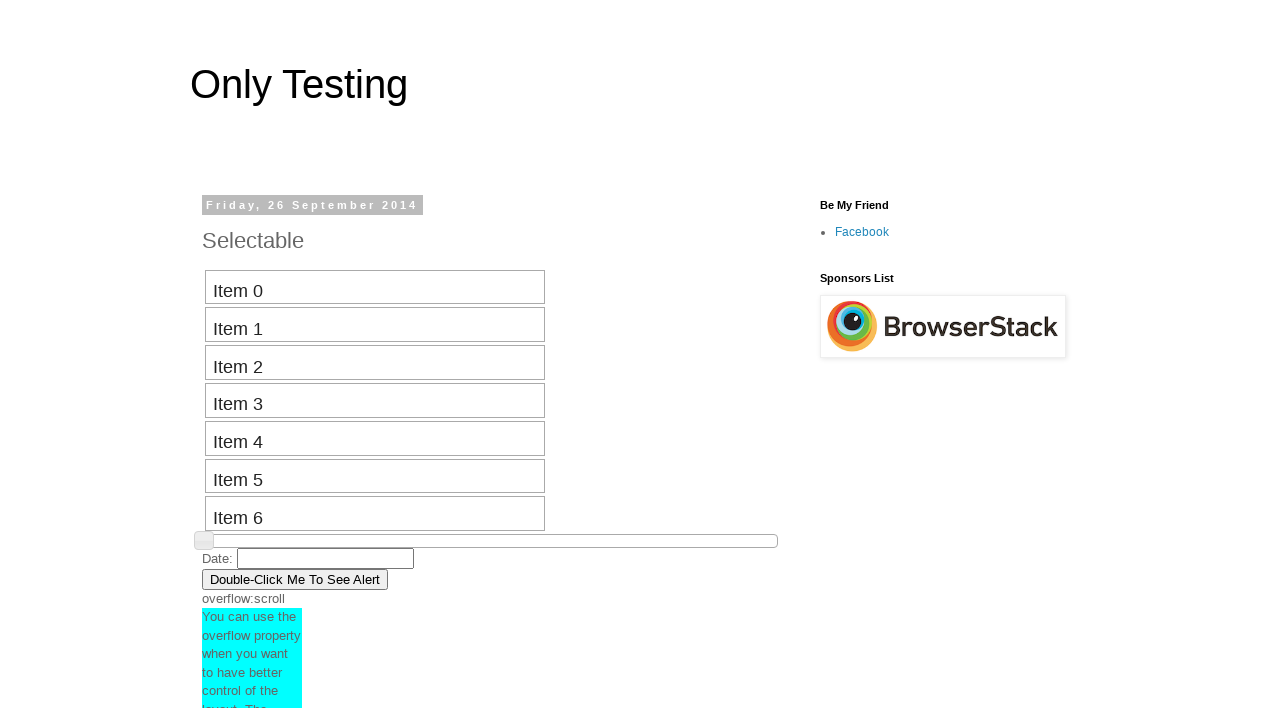

Double-clicked button to trigger alert at (295, 579) on button
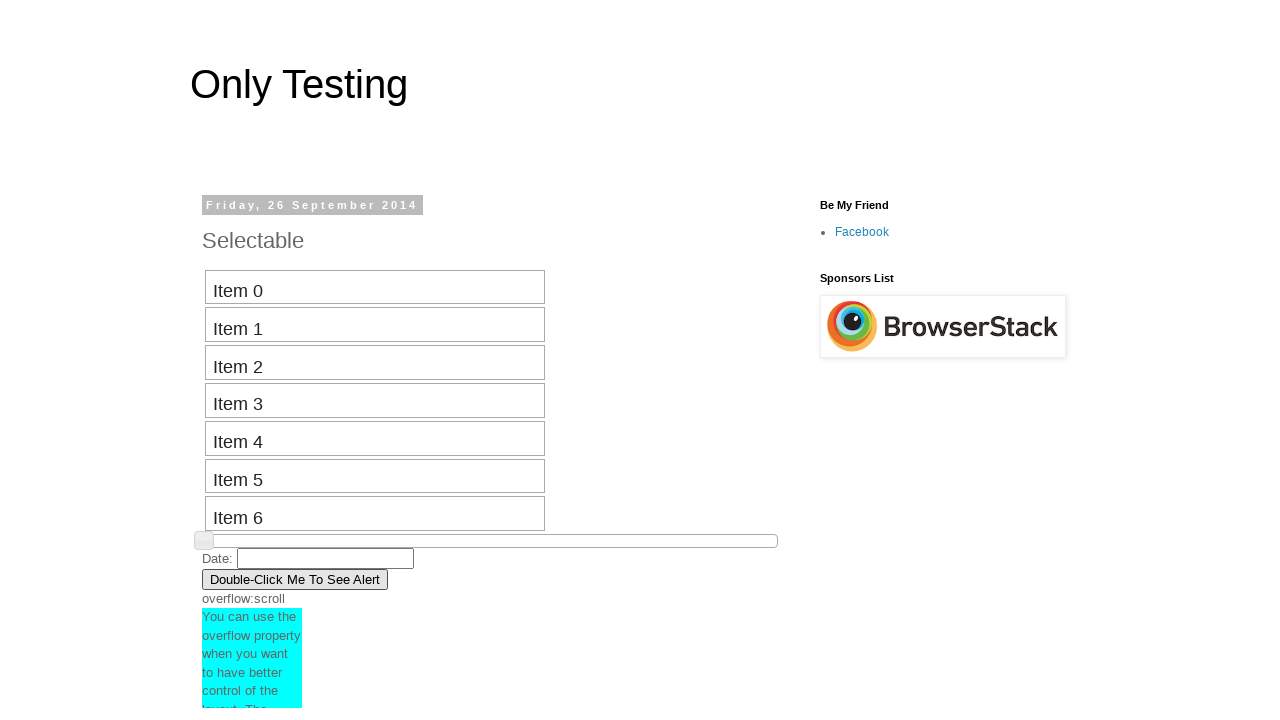

Set up dialog handler to accept alerts
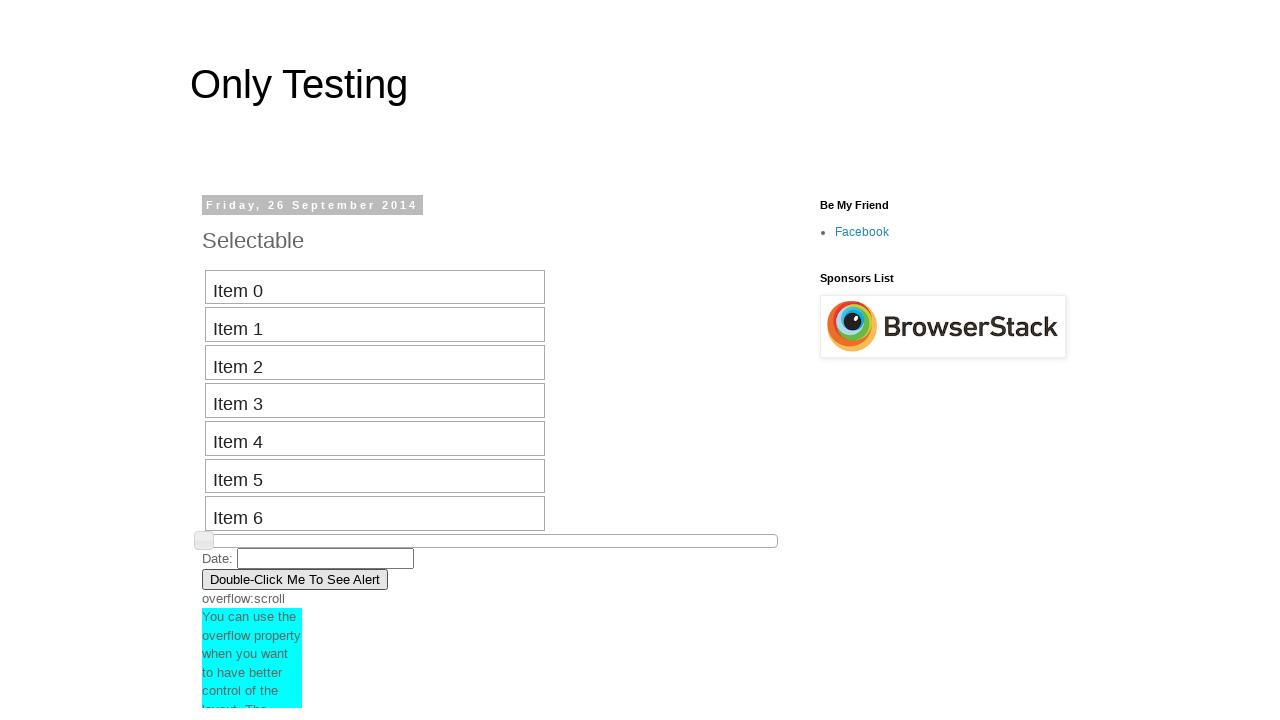

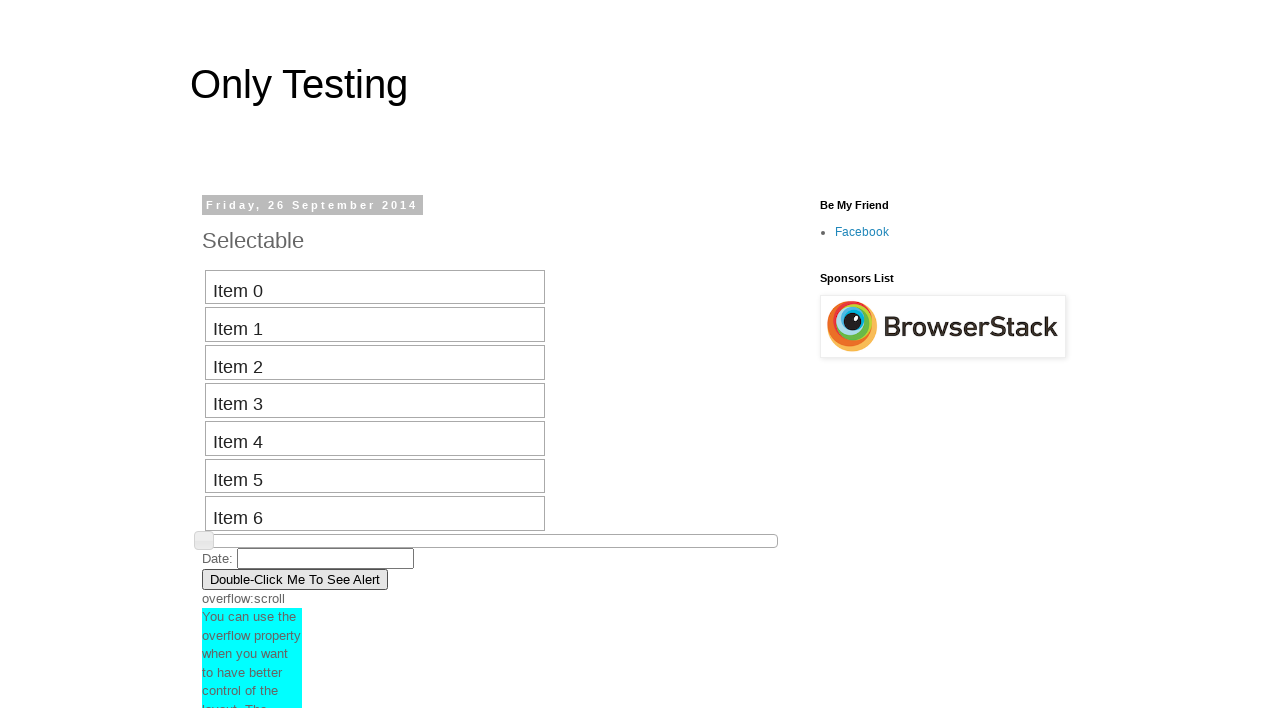